Tests that edits are cancelled when pressing Escape

Starting URL: https://demo.playwright.dev/todomvc

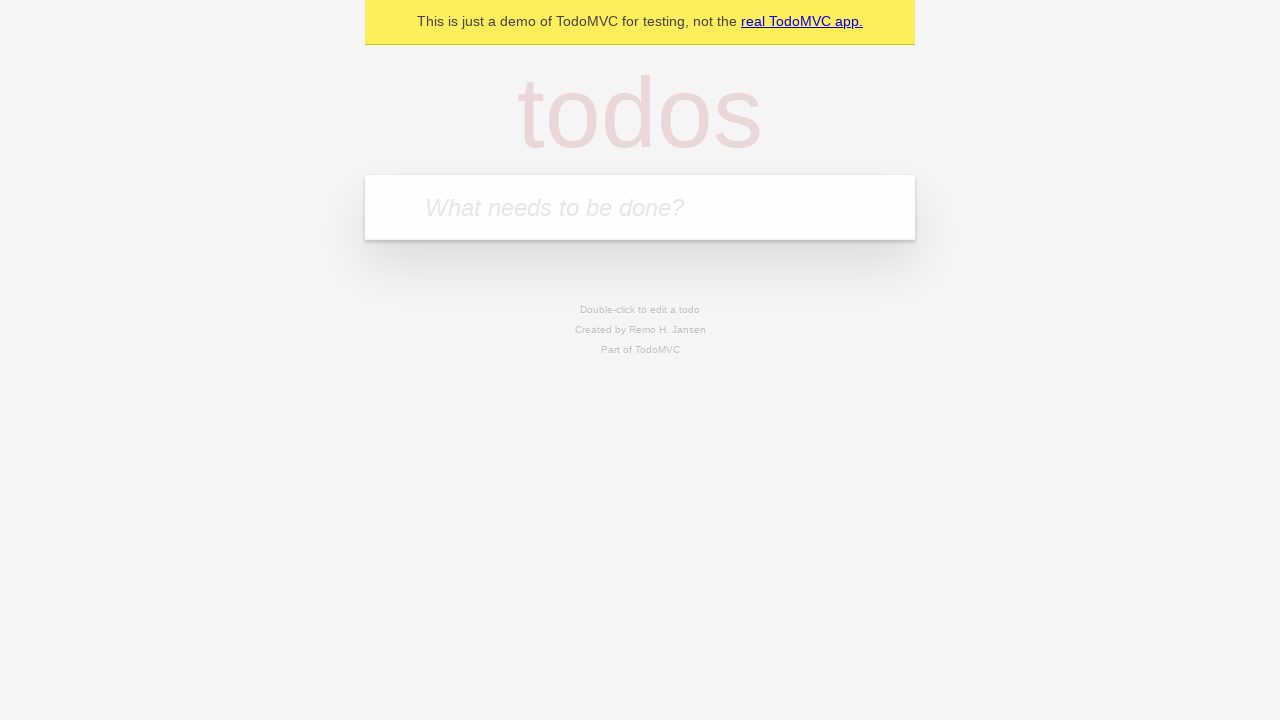

Filled new todo field with 'buy some cheese' on internal:attr=[placeholder="What needs to be done?"i]
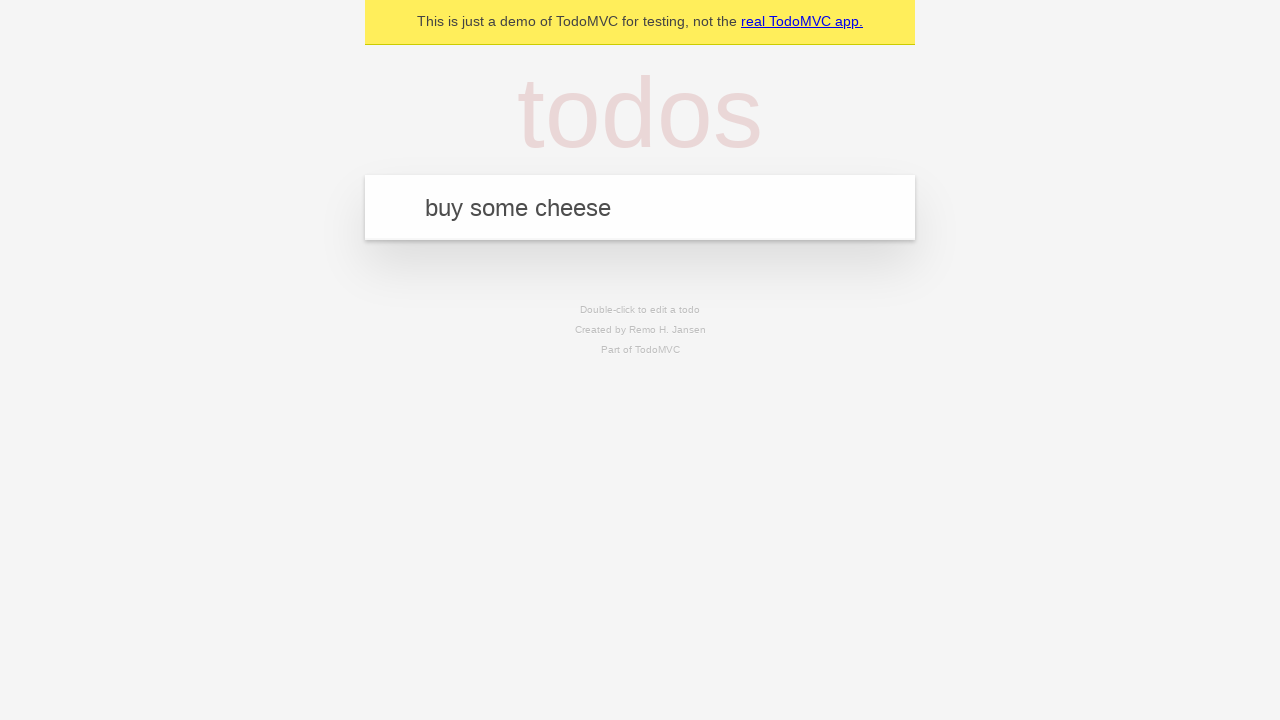

Pressed Enter to create todo 'buy some cheese' on internal:attr=[placeholder="What needs to be done?"i]
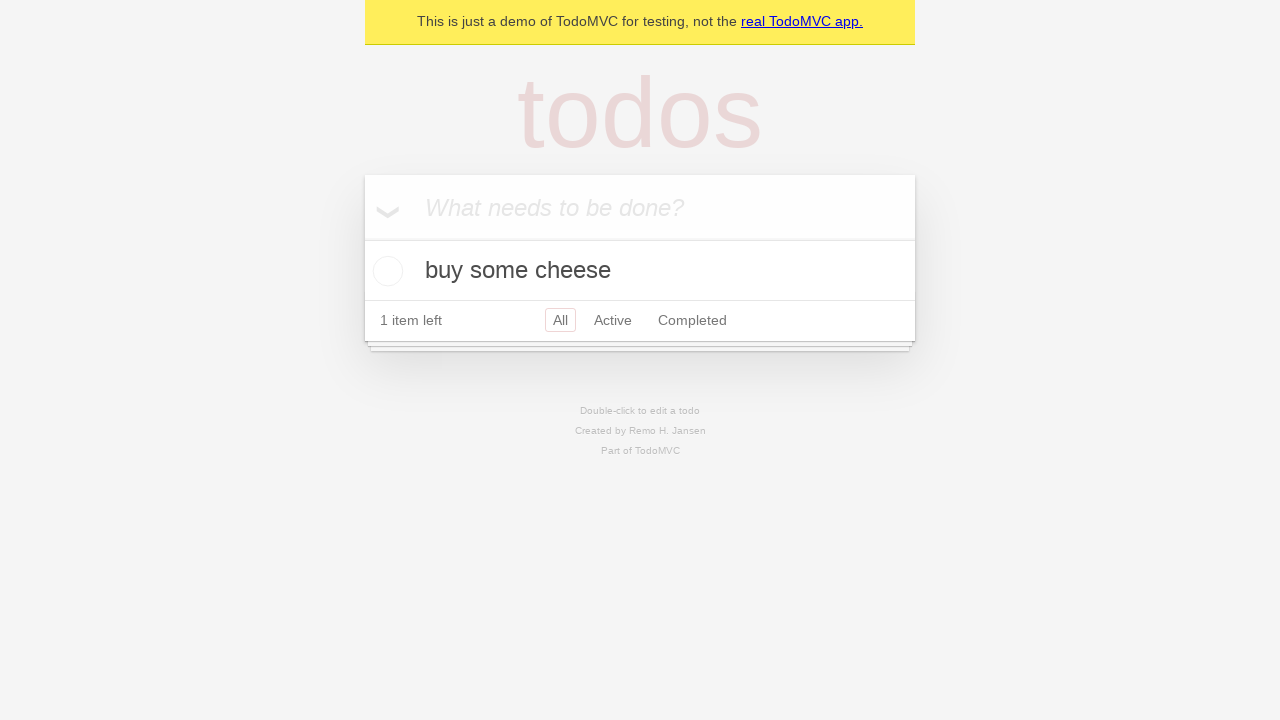

Filled new todo field with 'feed the cat' on internal:attr=[placeholder="What needs to be done?"i]
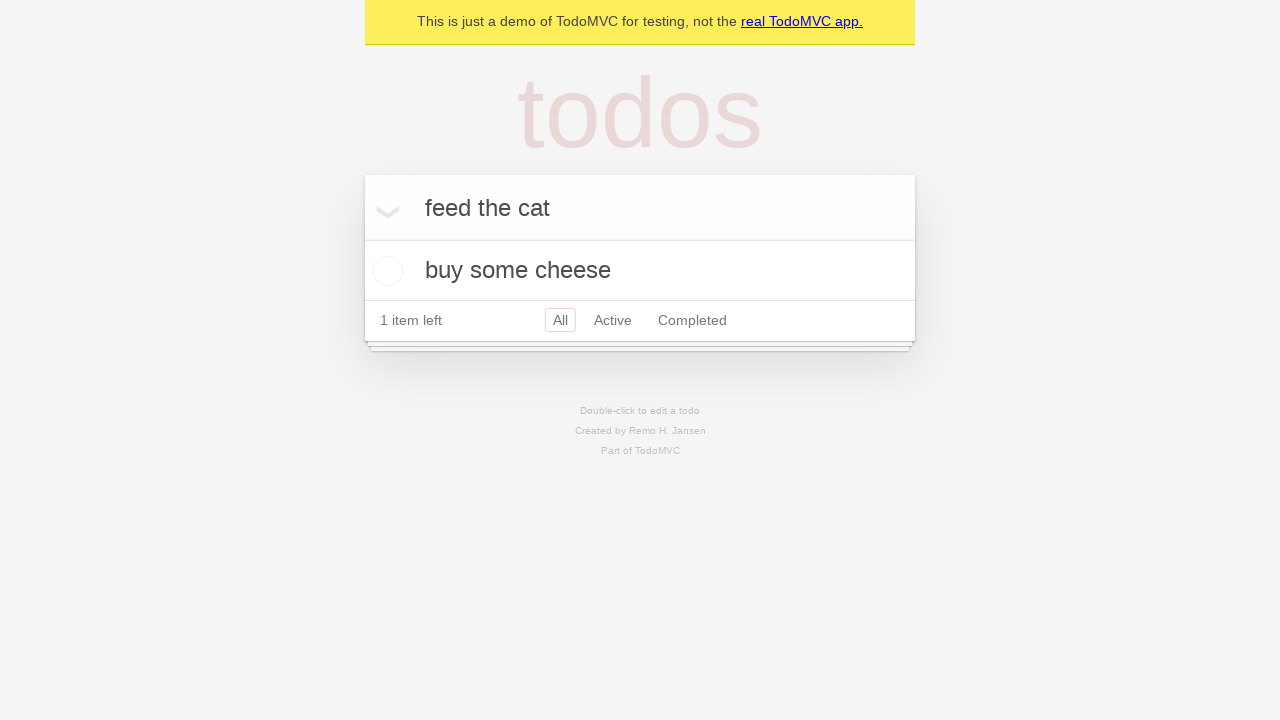

Pressed Enter to create todo 'feed the cat' on internal:attr=[placeholder="What needs to be done?"i]
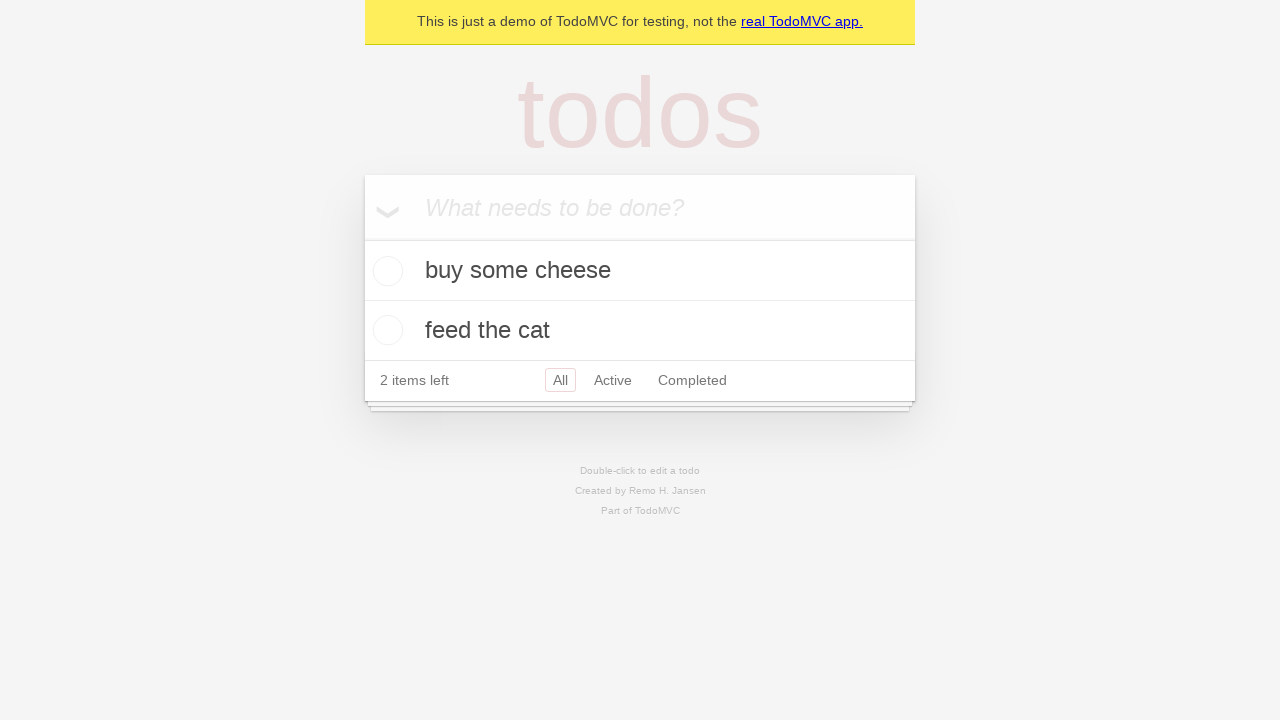

Filled new todo field with 'book a doctors appointment' on internal:attr=[placeholder="What needs to be done?"i]
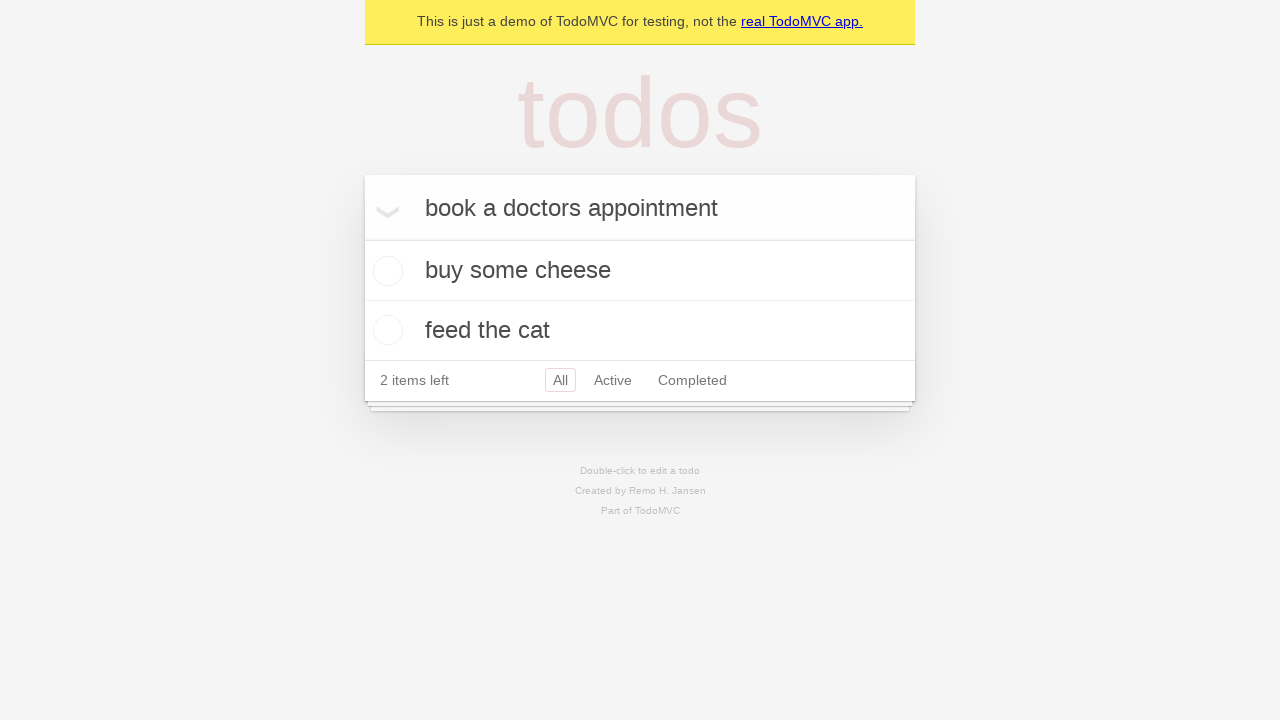

Pressed Enter to create todo 'book a doctors appointment' on internal:attr=[placeholder="What needs to be done?"i]
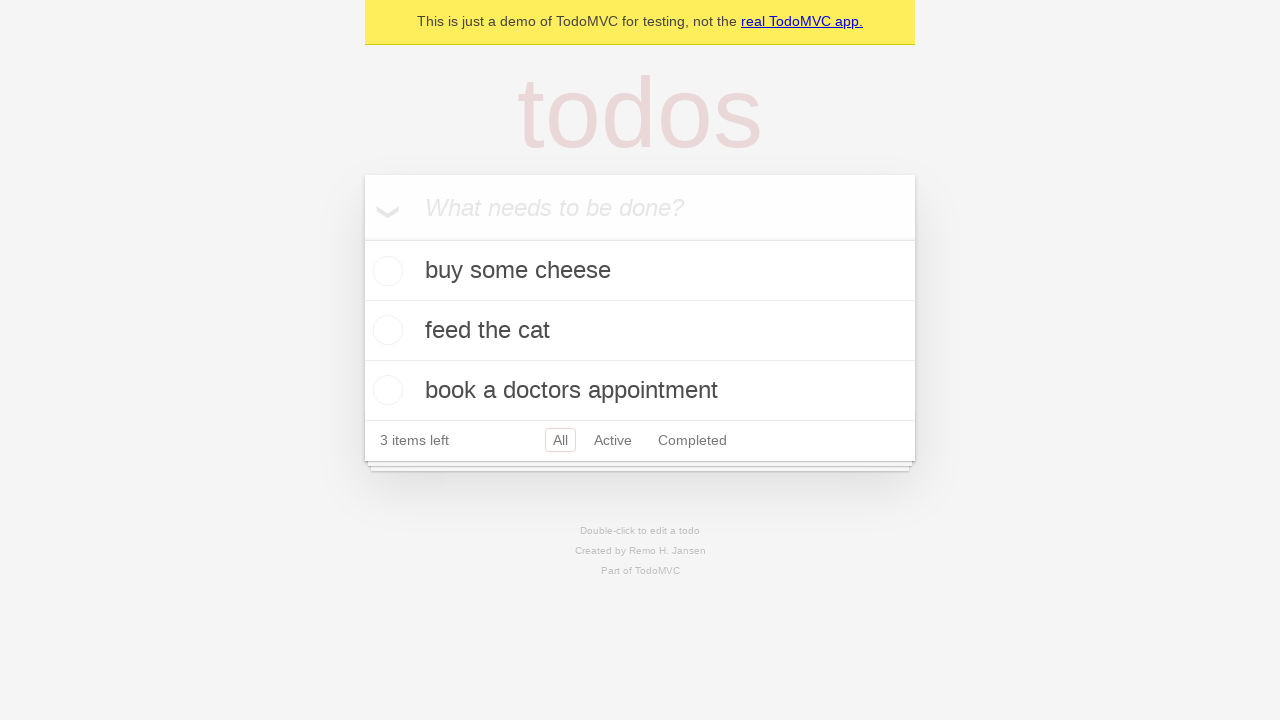

Double-clicked second todo item to enter edit mode at (640, 331) on internal:testid=[data-testid="todo-item"s] >> nth=1
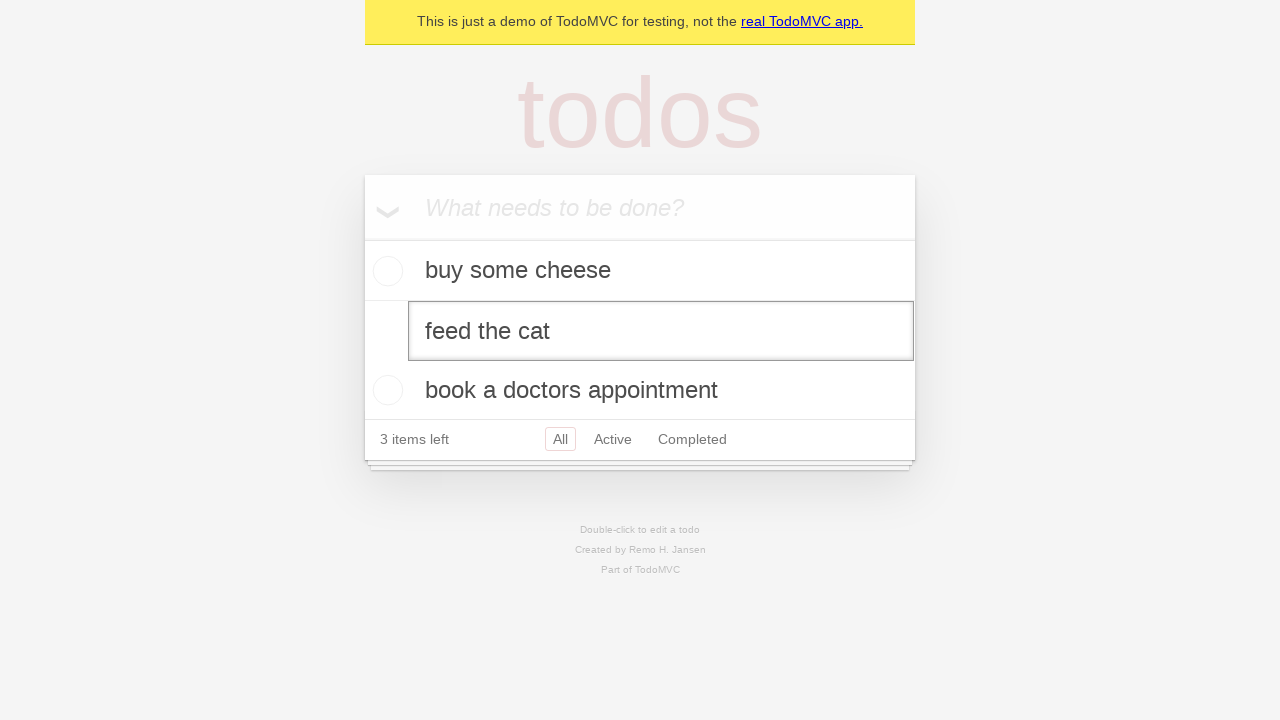

Filled edit field with 'buy some sausages' on internal:testid=[data-testid="todo-item"s] >> nth=1 >> internal:role=textbox[nam
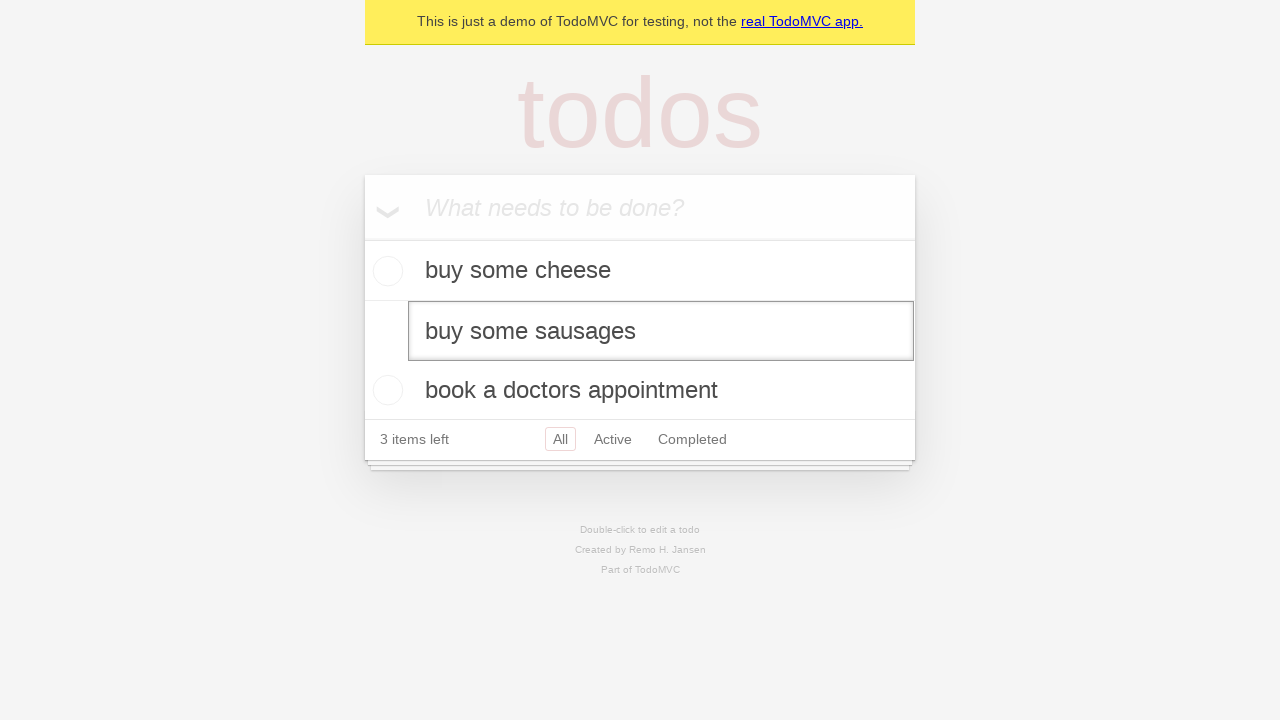

Pressed Escape to cancel edit without saving changes on internal:testid=[data-testid="todo-item"s] >> nth=1 >> internal:role=textbox[nam
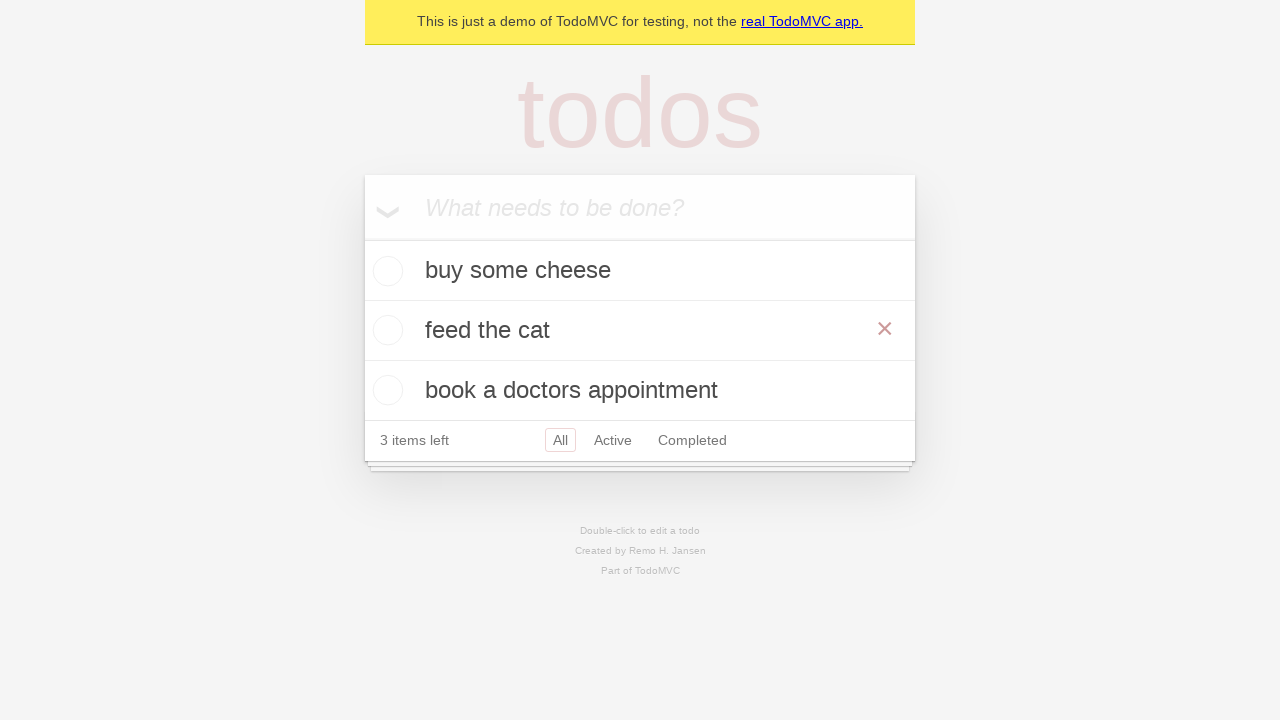

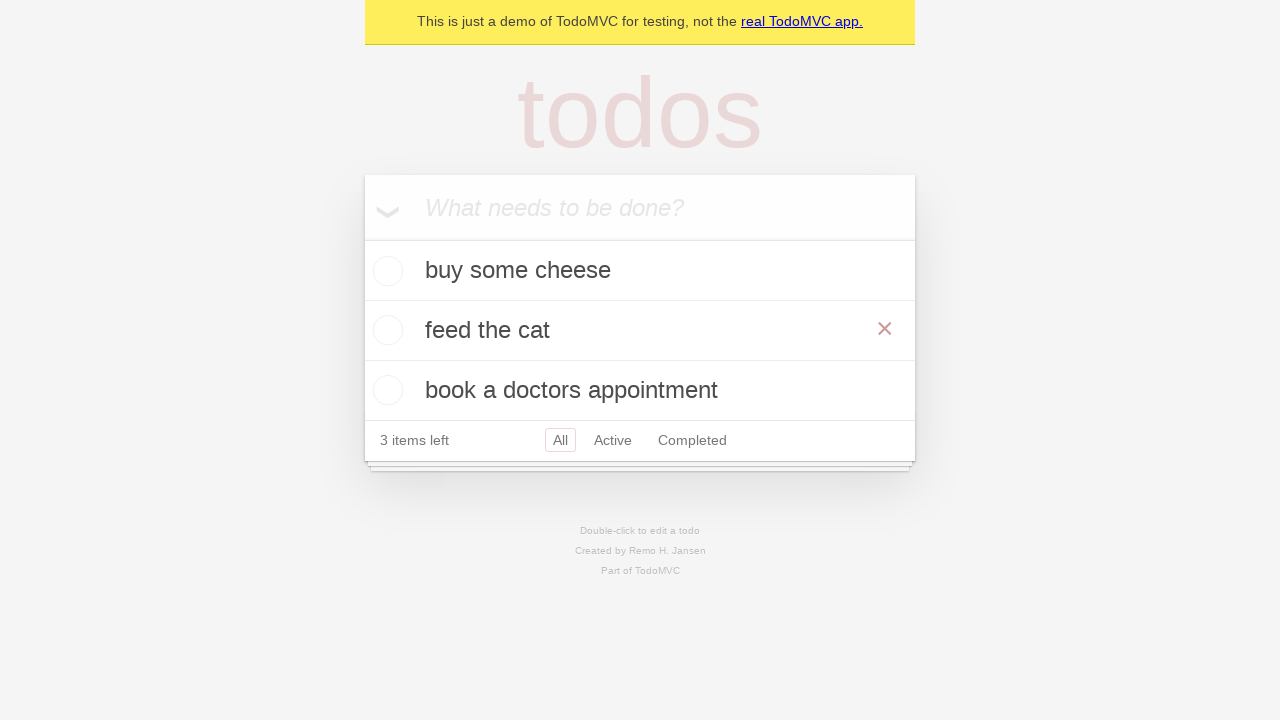